Tests keyboard input functionality on a keyboard testing website by simulating a Ctrl+T key combination

Starting URL: https://keyboard-test.space/

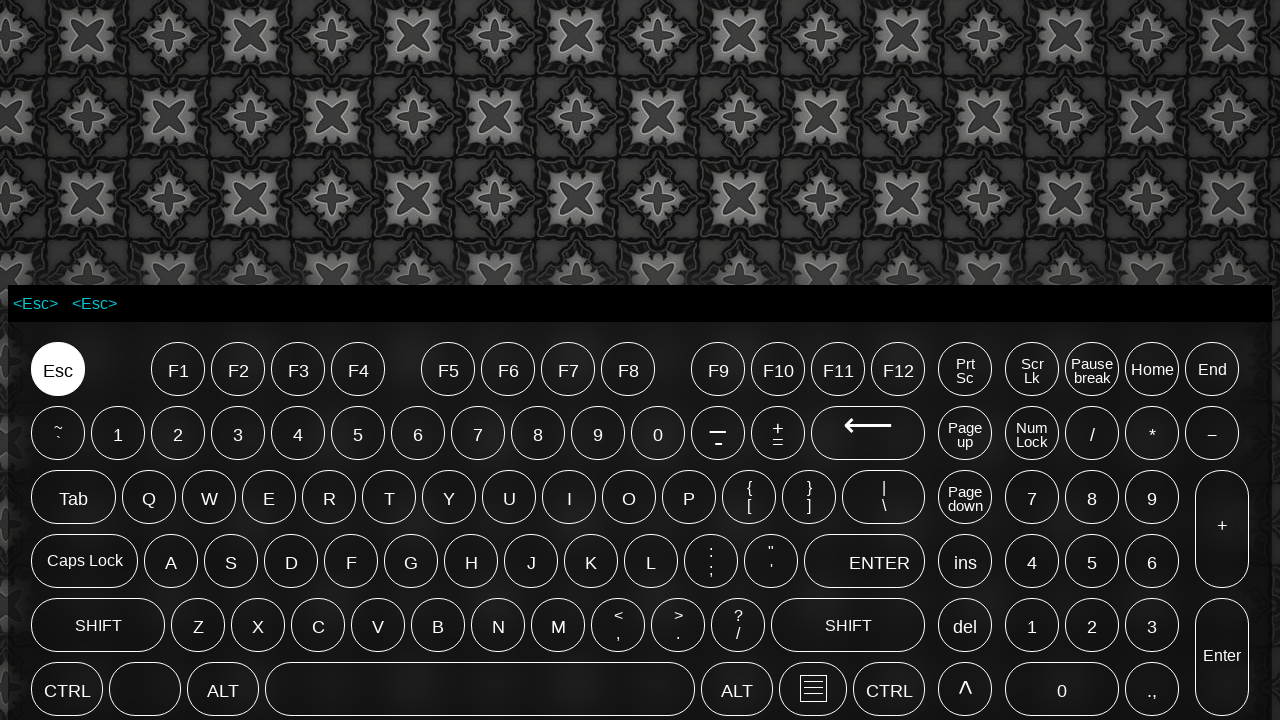

Waited for page to reach domcontentloaded state
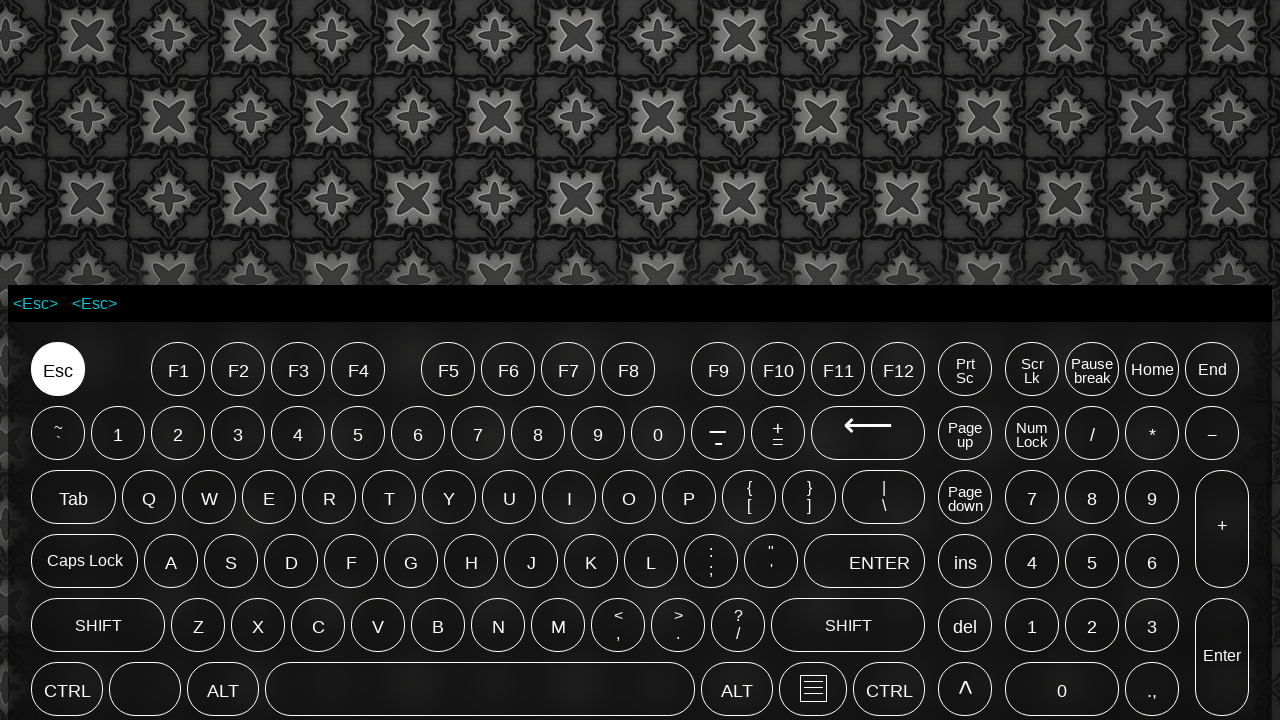

Pressed down Control key
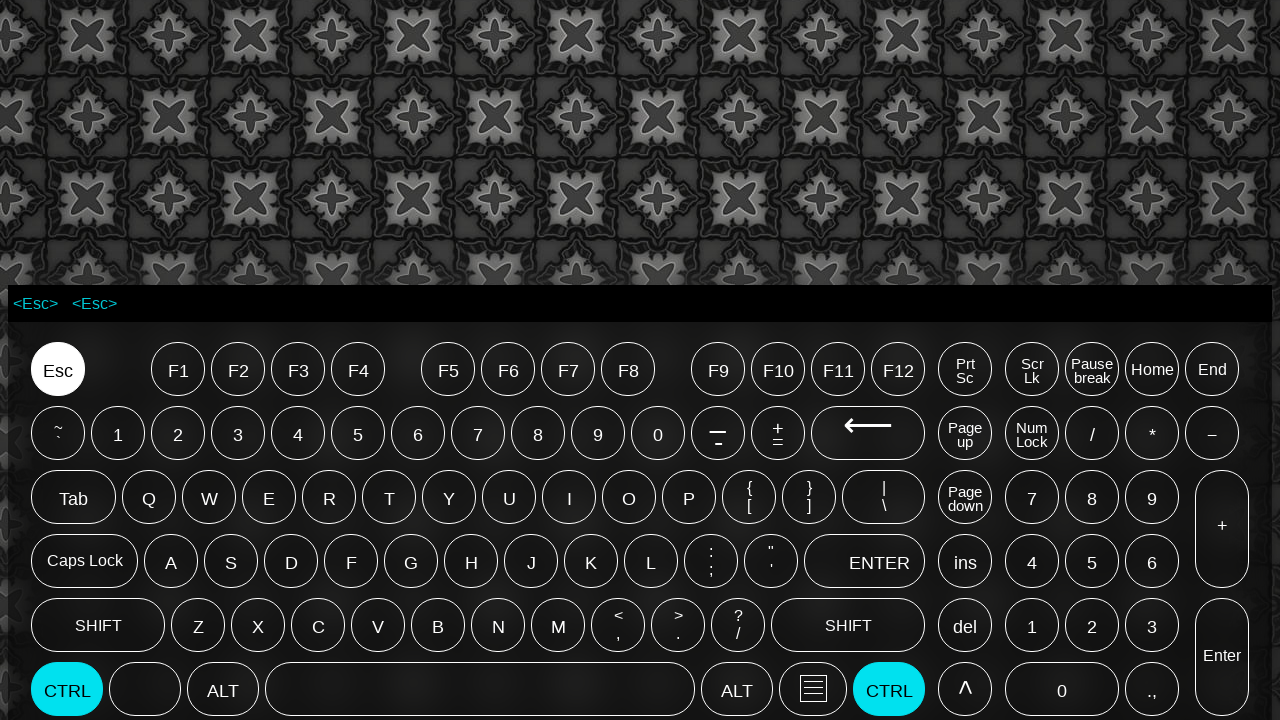

Pressed 't' key
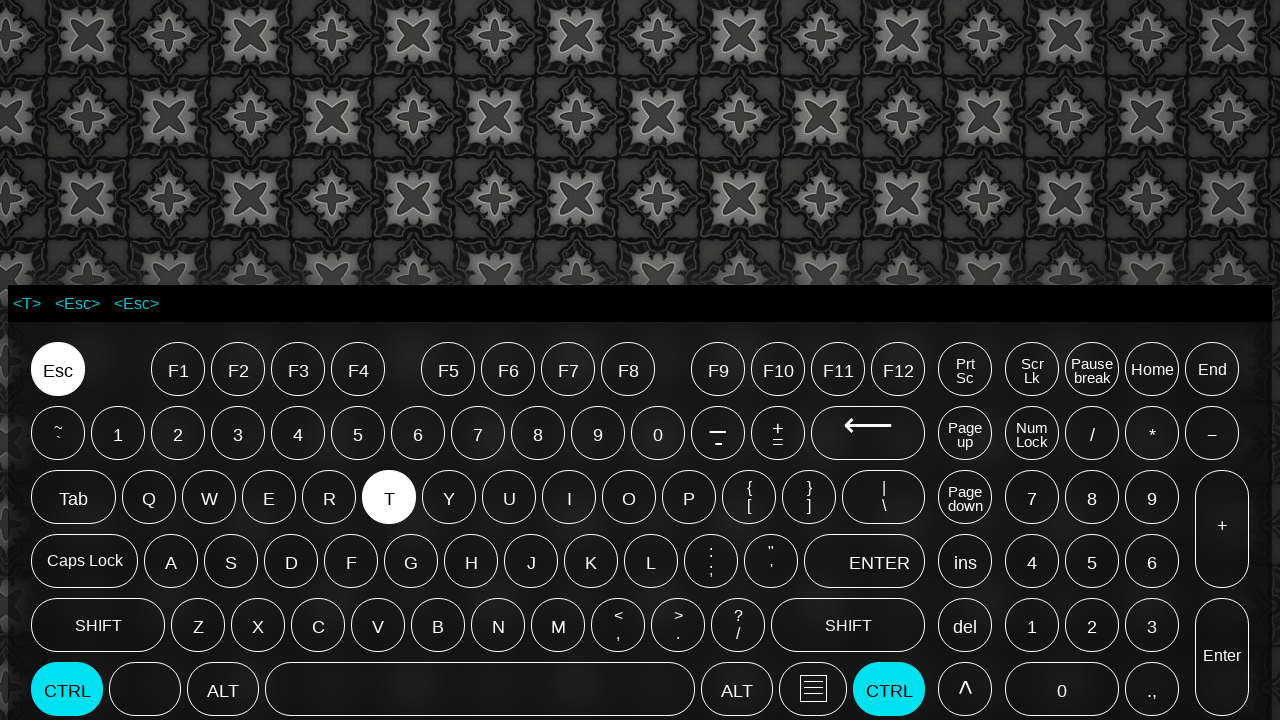

Released Control key, completing Ctrl+T keyboard combination
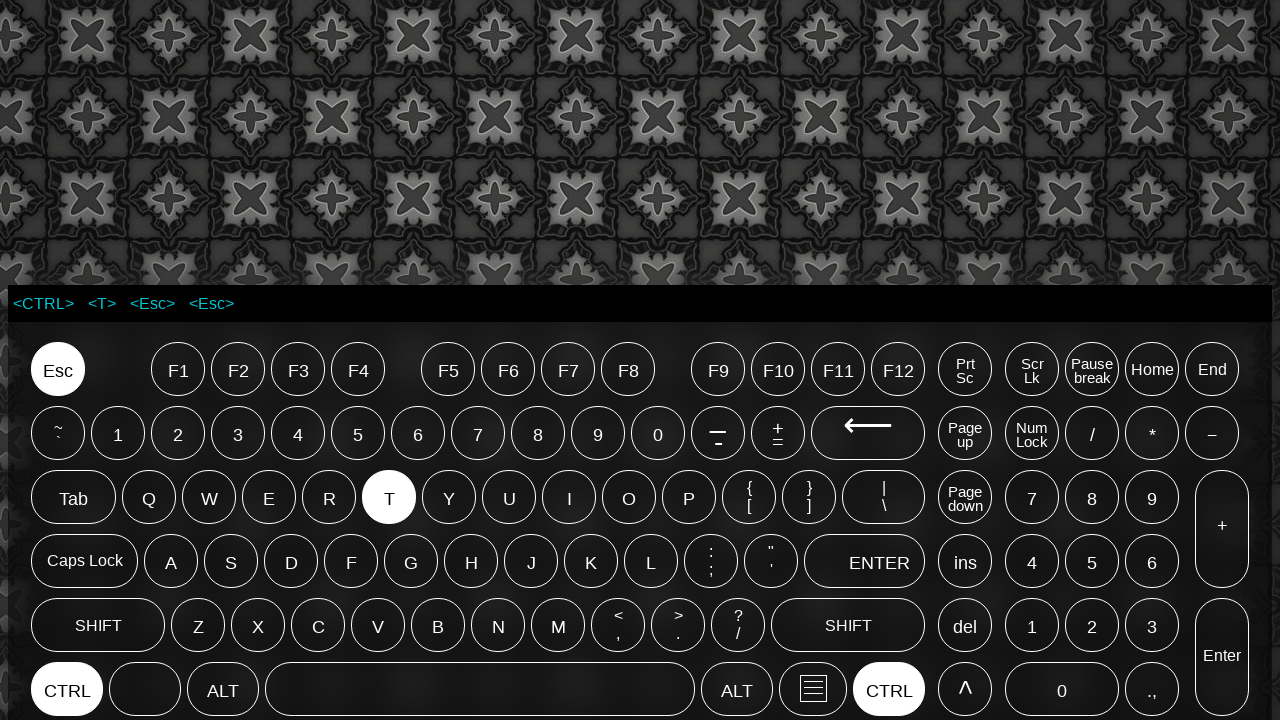

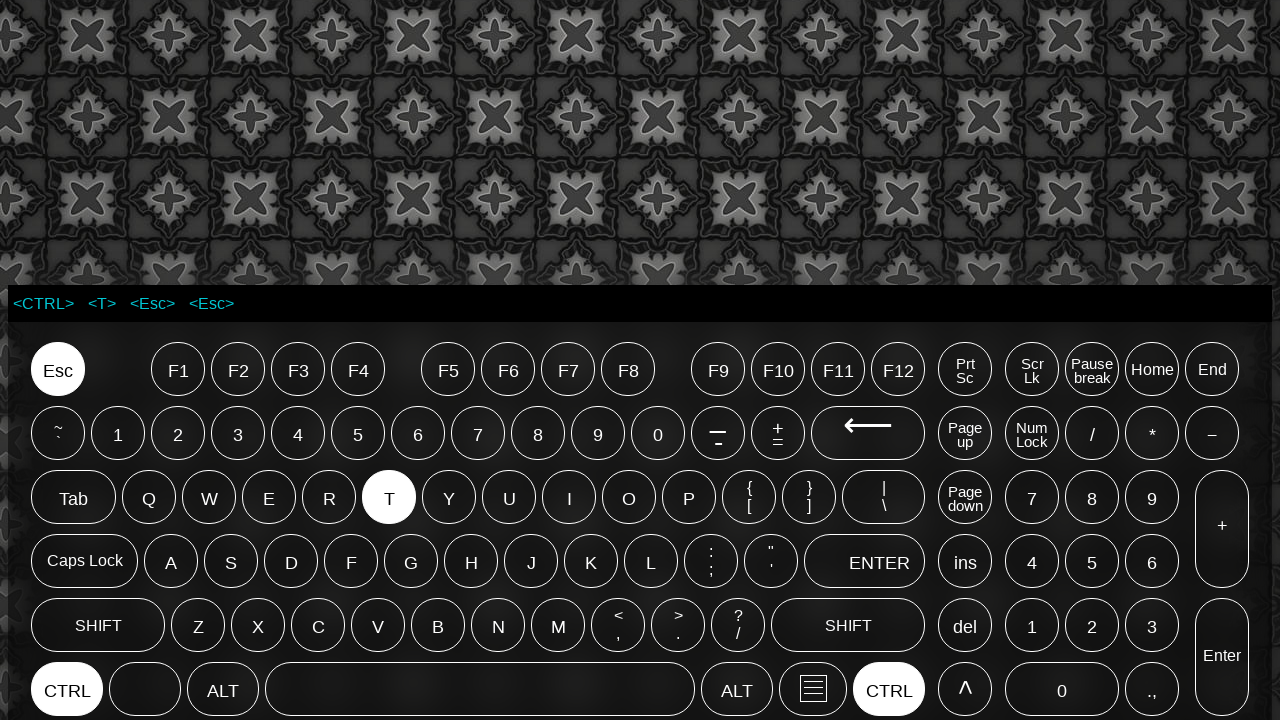